Navigates to EaseMyTrip website with notifications disabled to test the page loads properly

Starting URL: https://www.easemytrip.com/

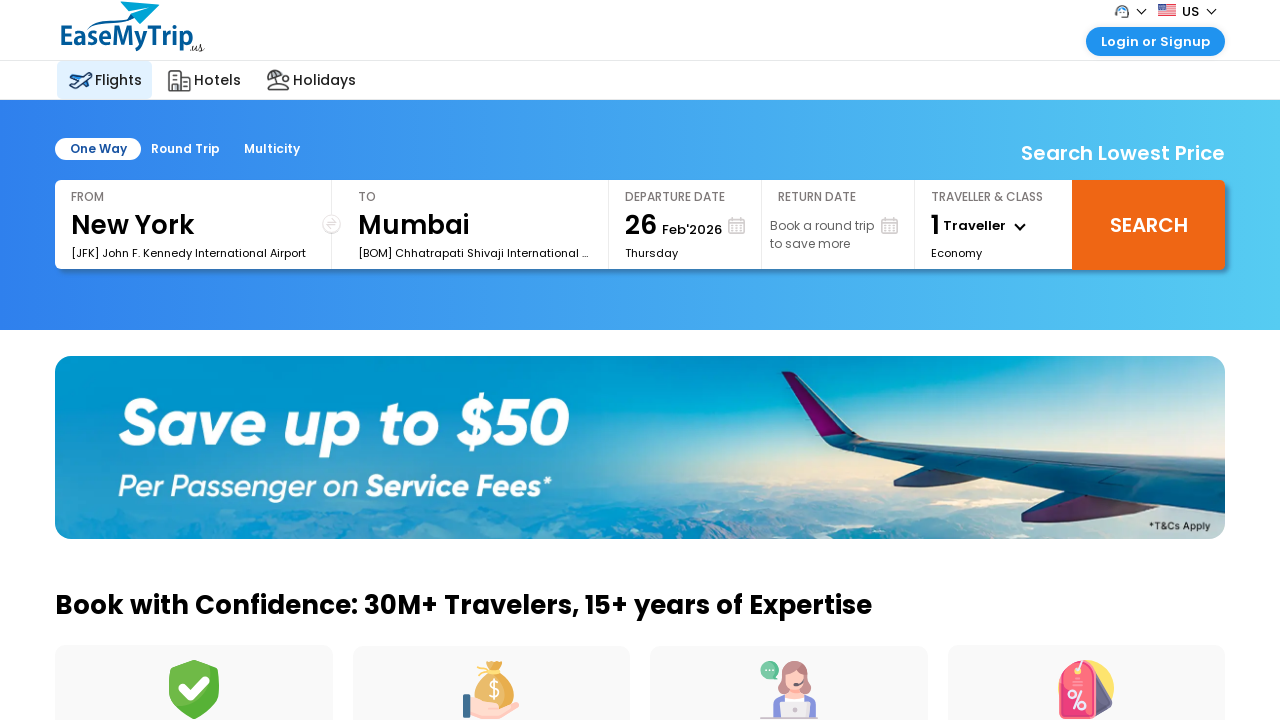

Navigated to EaseMyTrip website with notifications disabled
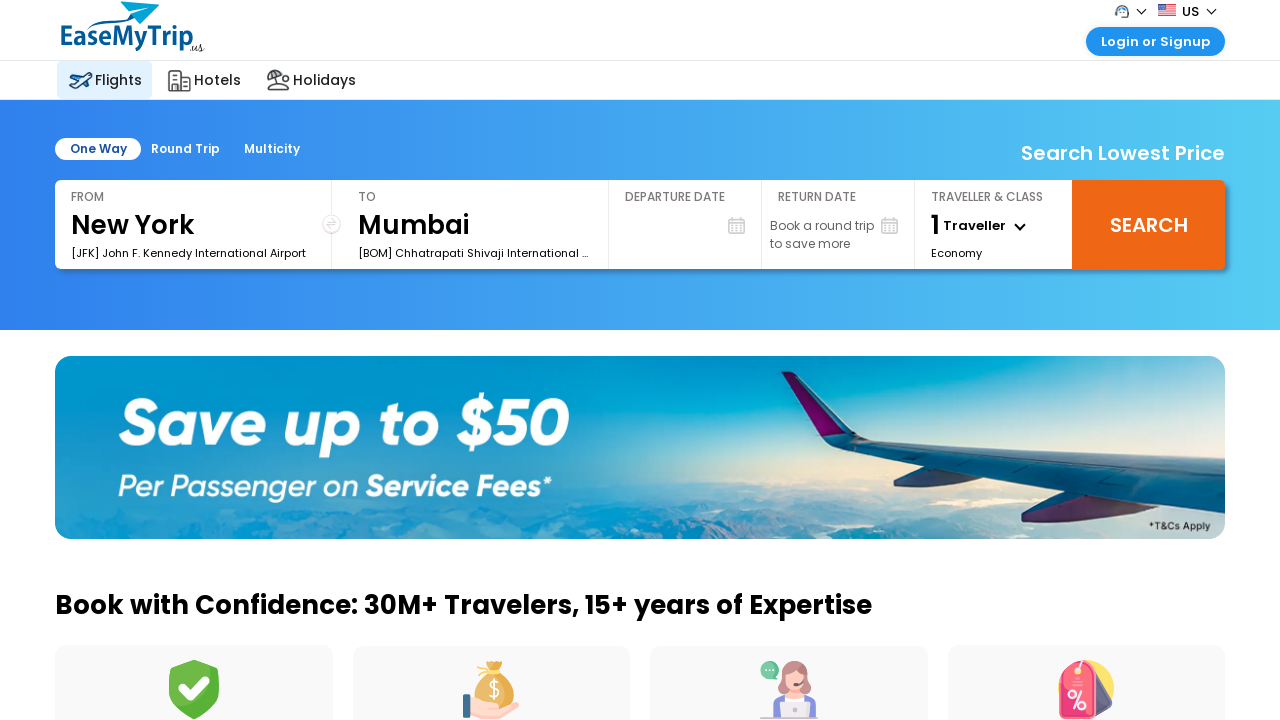

Page loaded successfully without notification popup
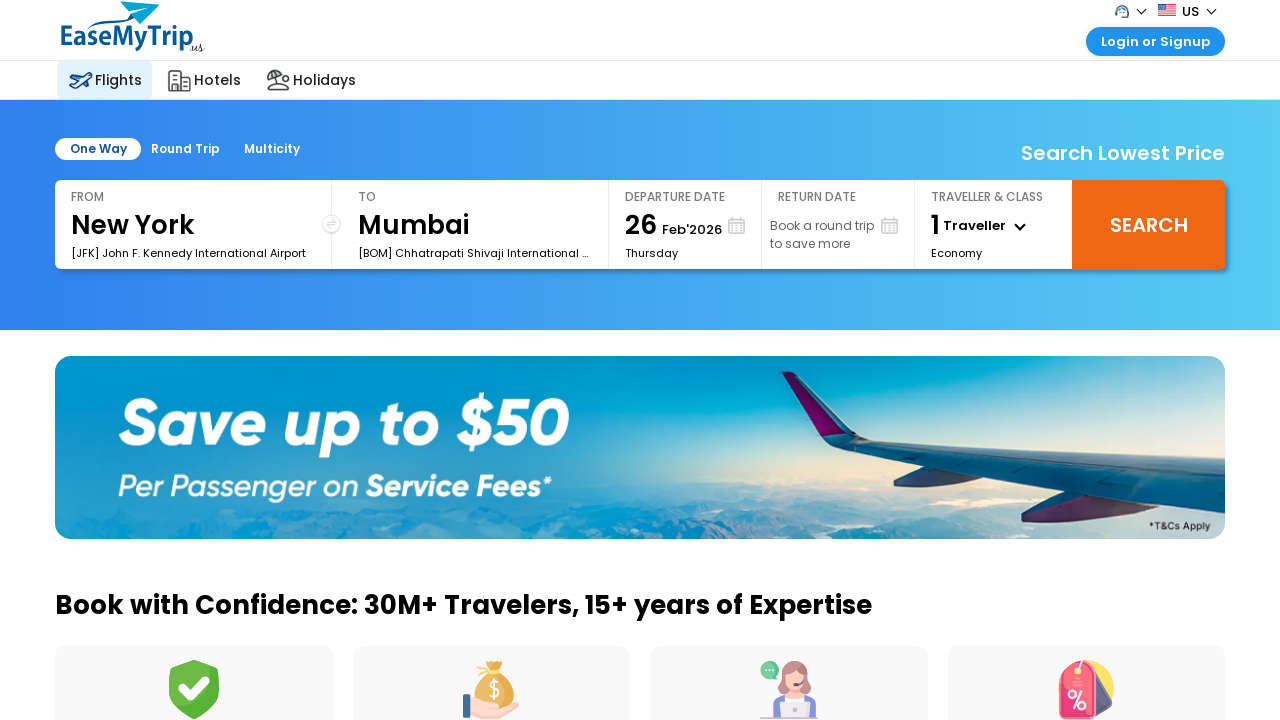

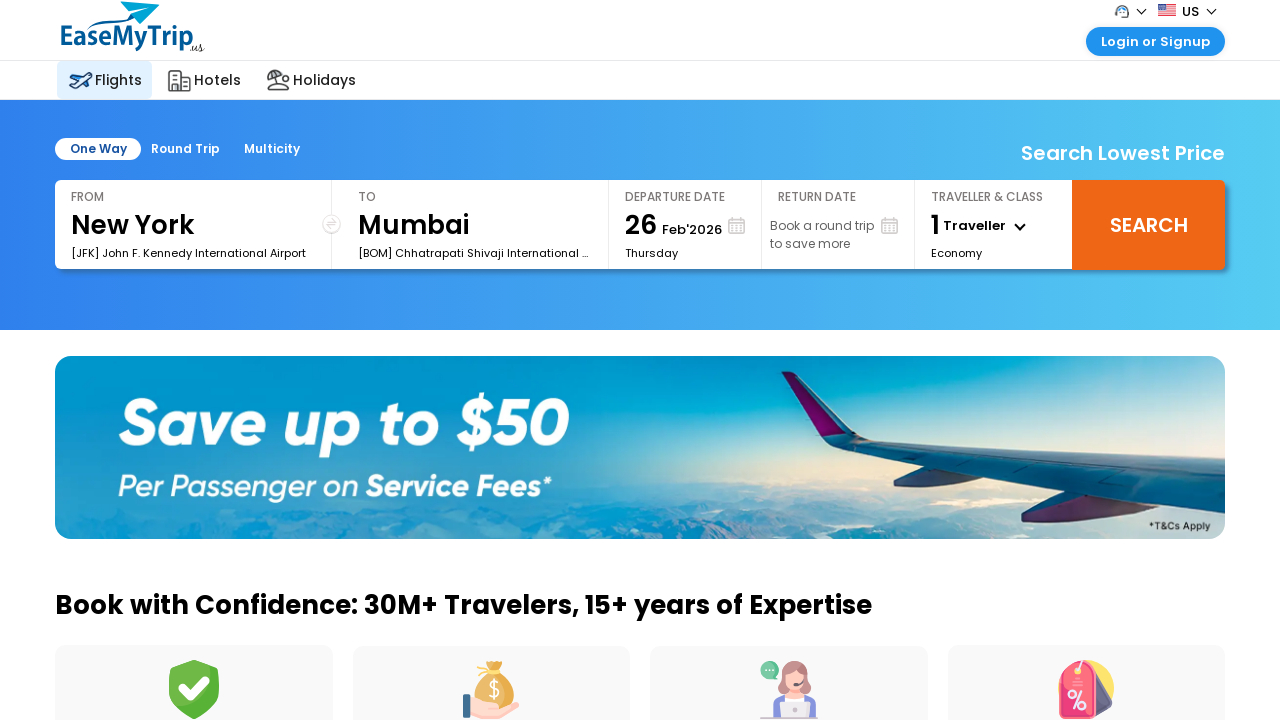